Tests text-to-speech functionality by selecting a British English voice, entering text into the input field, and clicking the speak button

Starting URL: https://ttsmp3.com/text-to-speech/British2English/

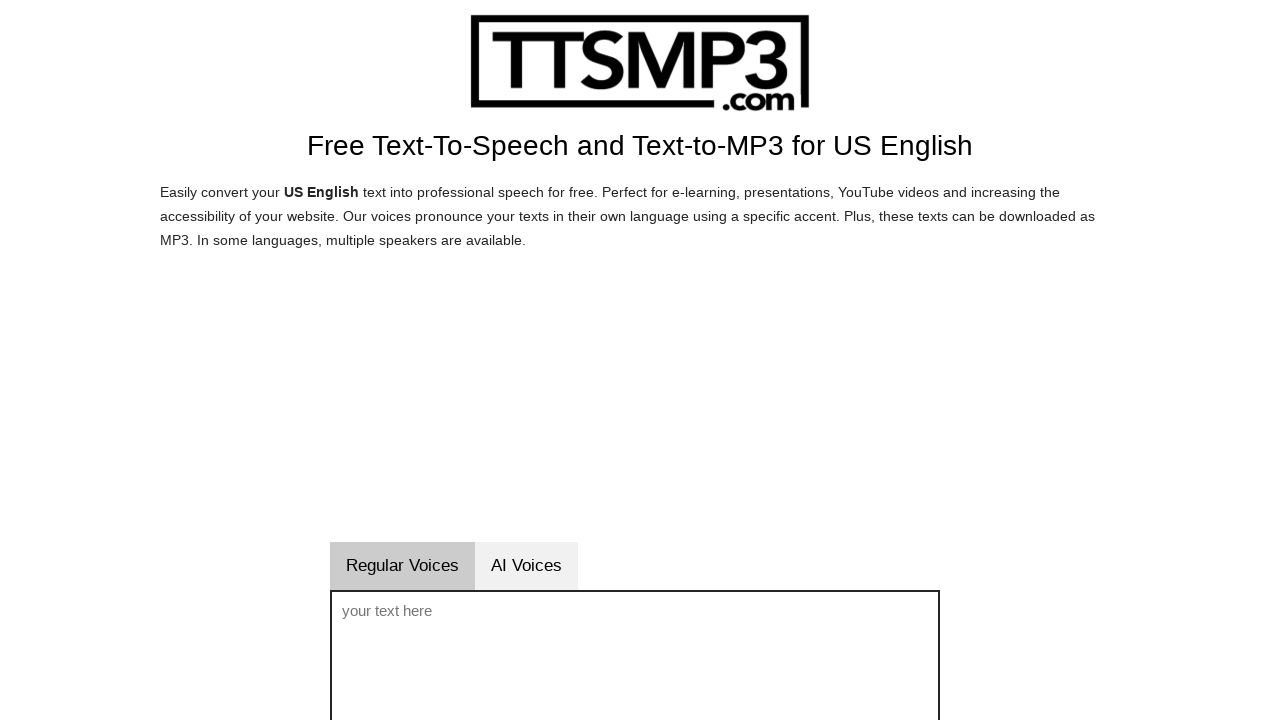

Selected British English / Brian voice from dropdown on #sprachwahl
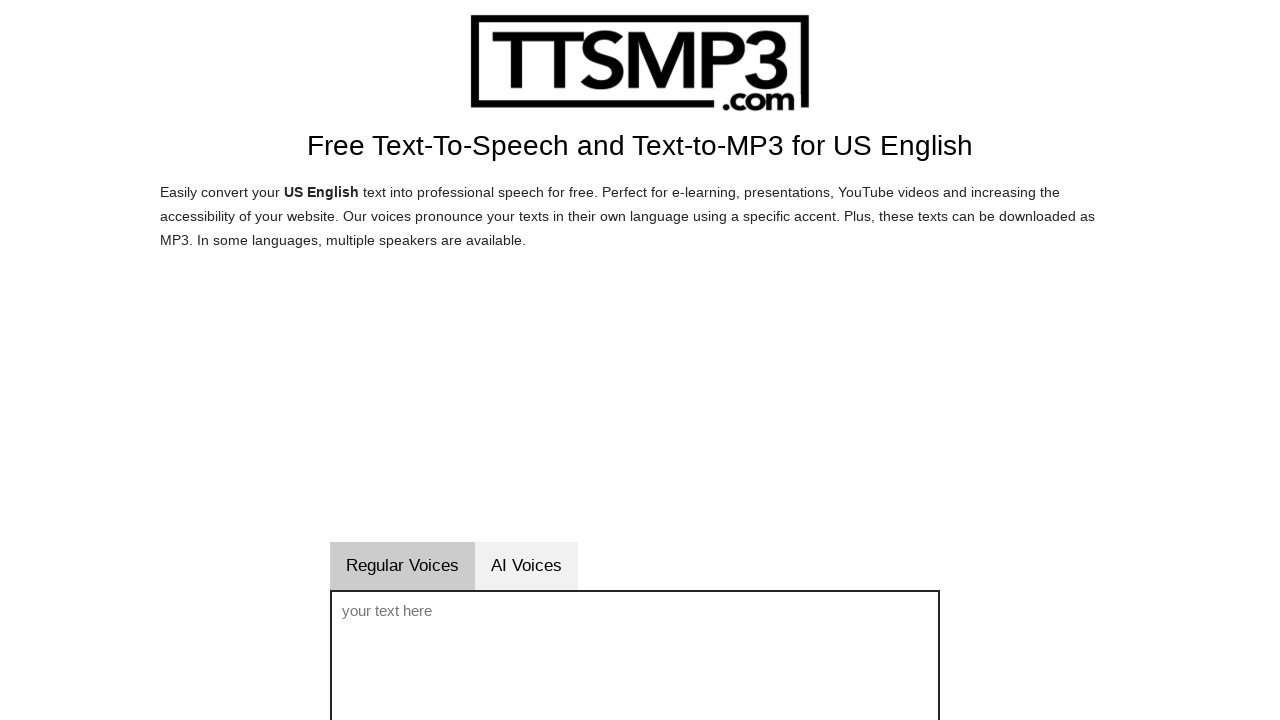

Entered text 'Hello, this is a test of the text to speech system' into voice text area on #voicetext
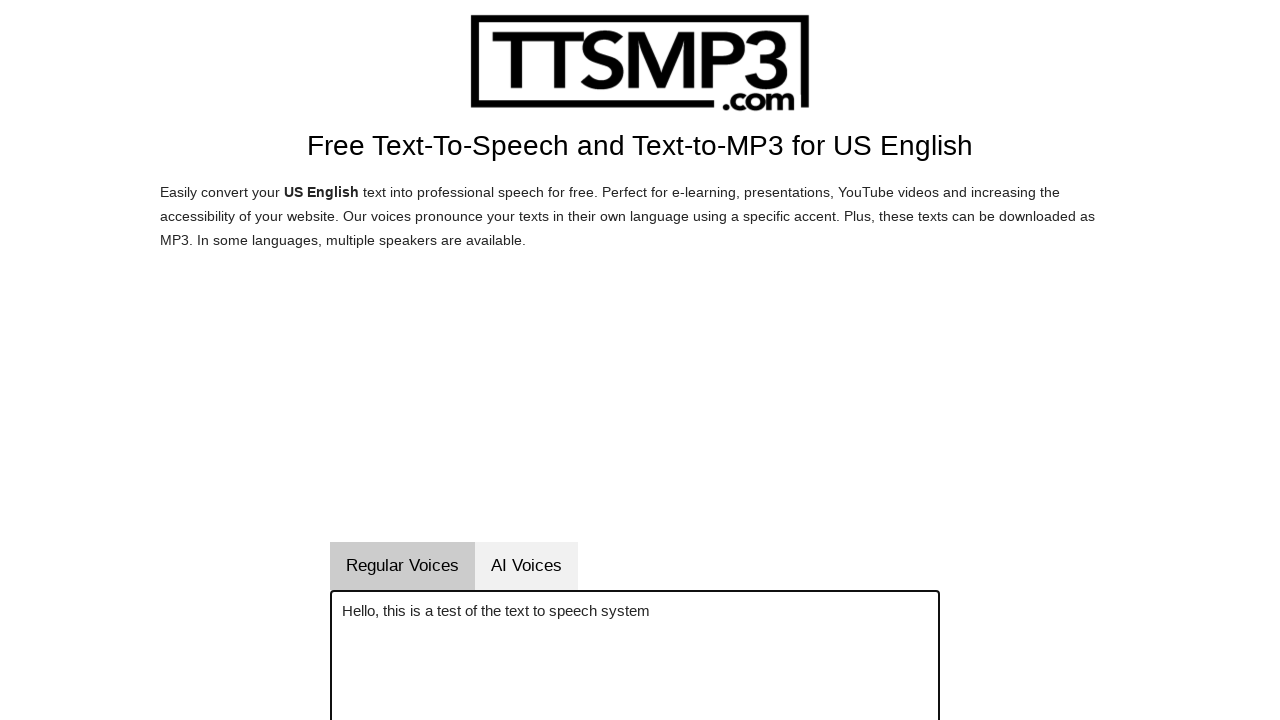

Clicked speak button to start text-to-speech at (694, 360) on #vorlesenbutton
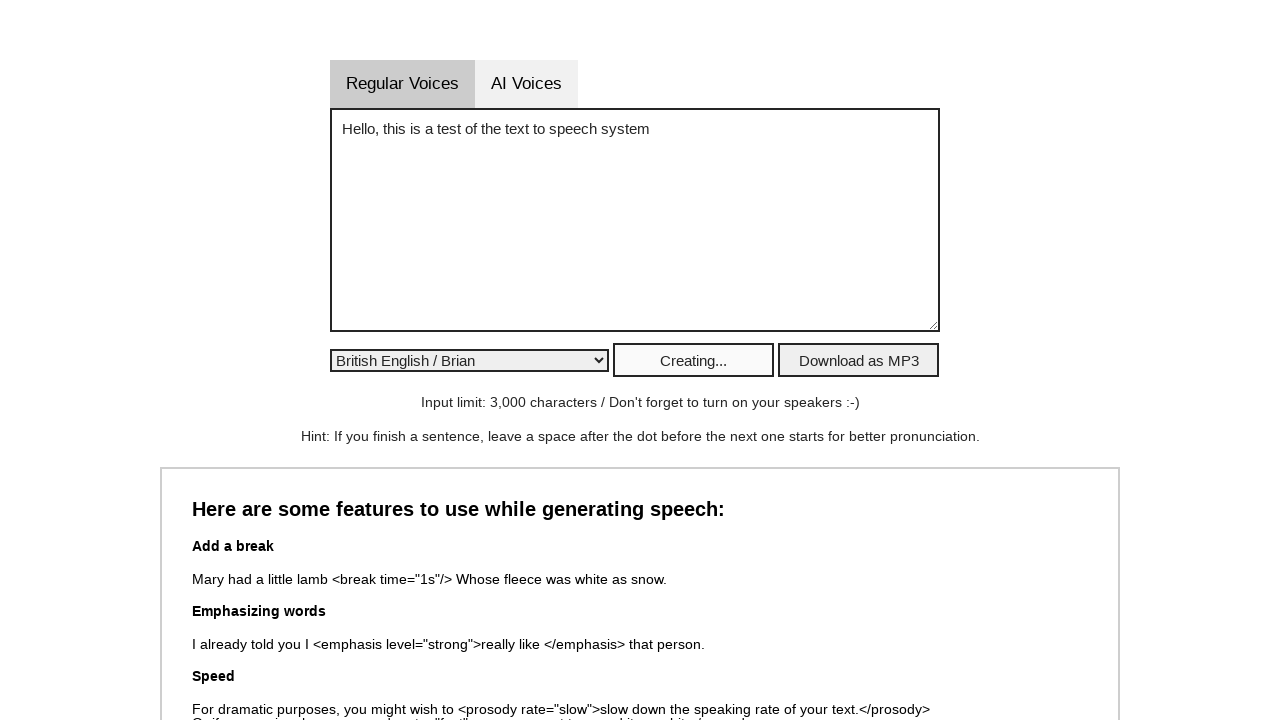

Cleared the voice text area on #voicetext
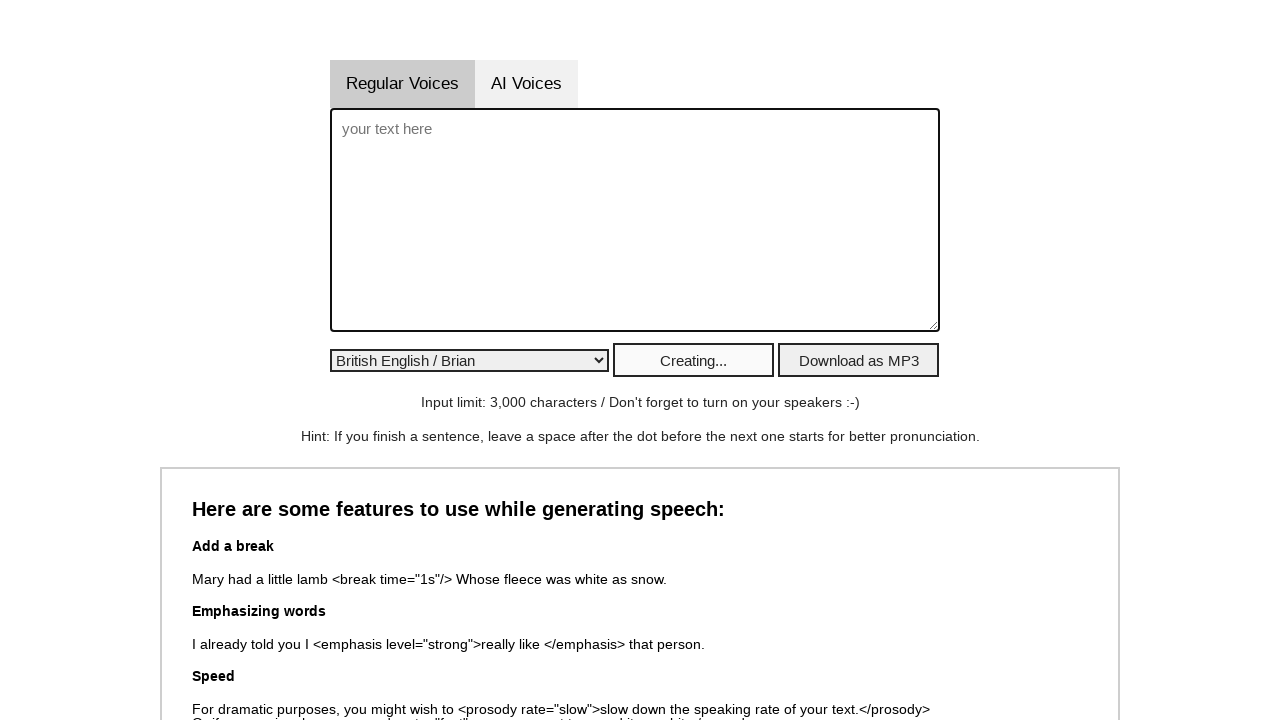

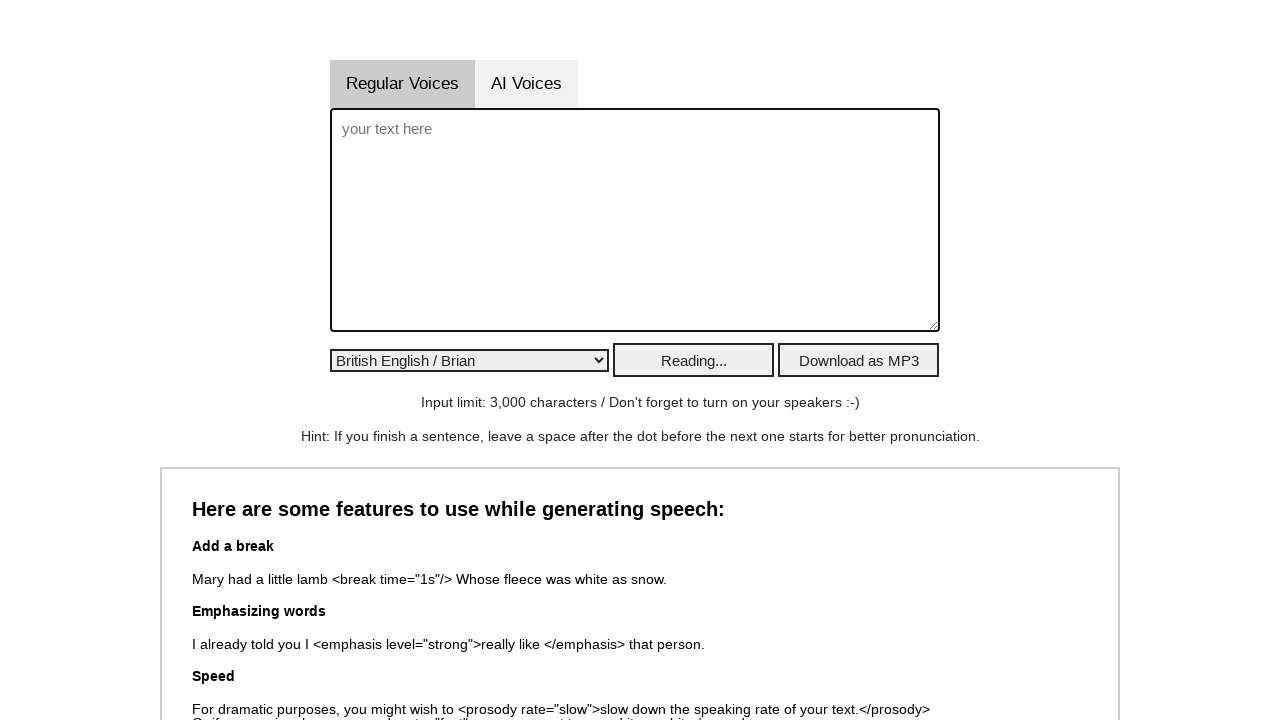